Tests browser window handling functionality by clicking buttons to open new tabs and windows, then switching between them

Starting URL: https://demoqa.com/browser-windows

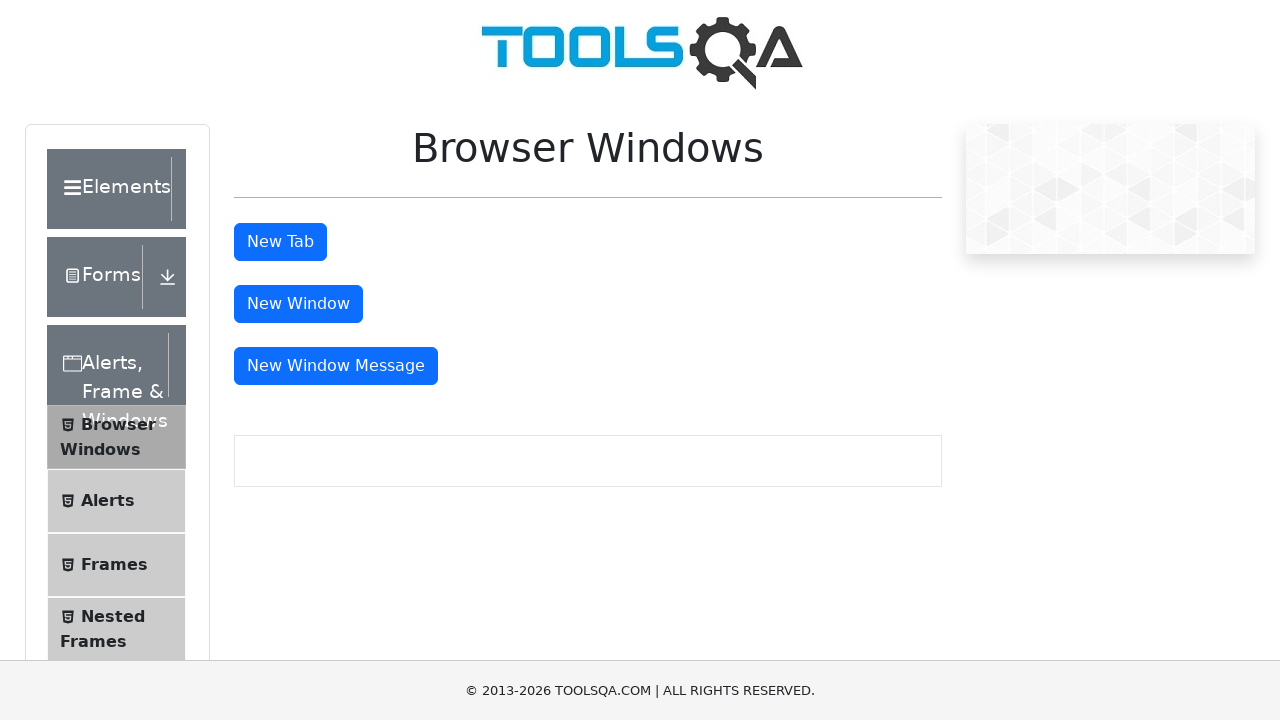

Clicked button to open new tab at (280, 242) on button#tabButton
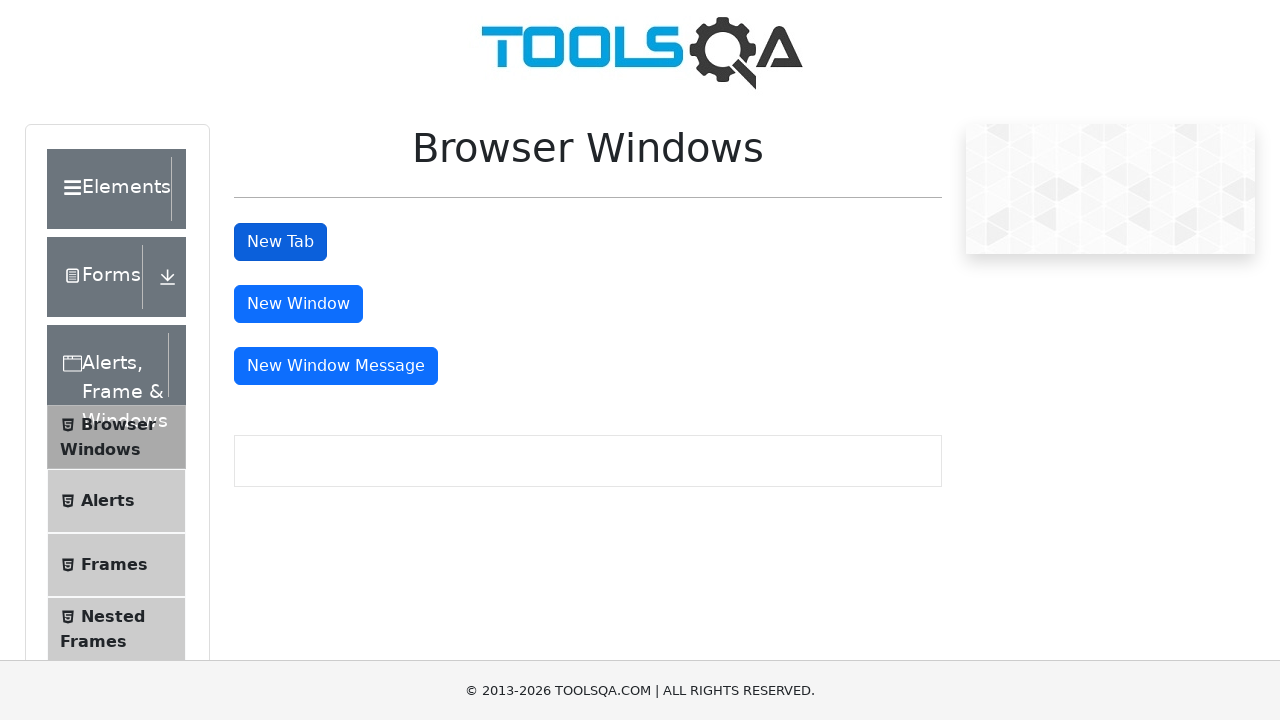

Waited for new tab to open
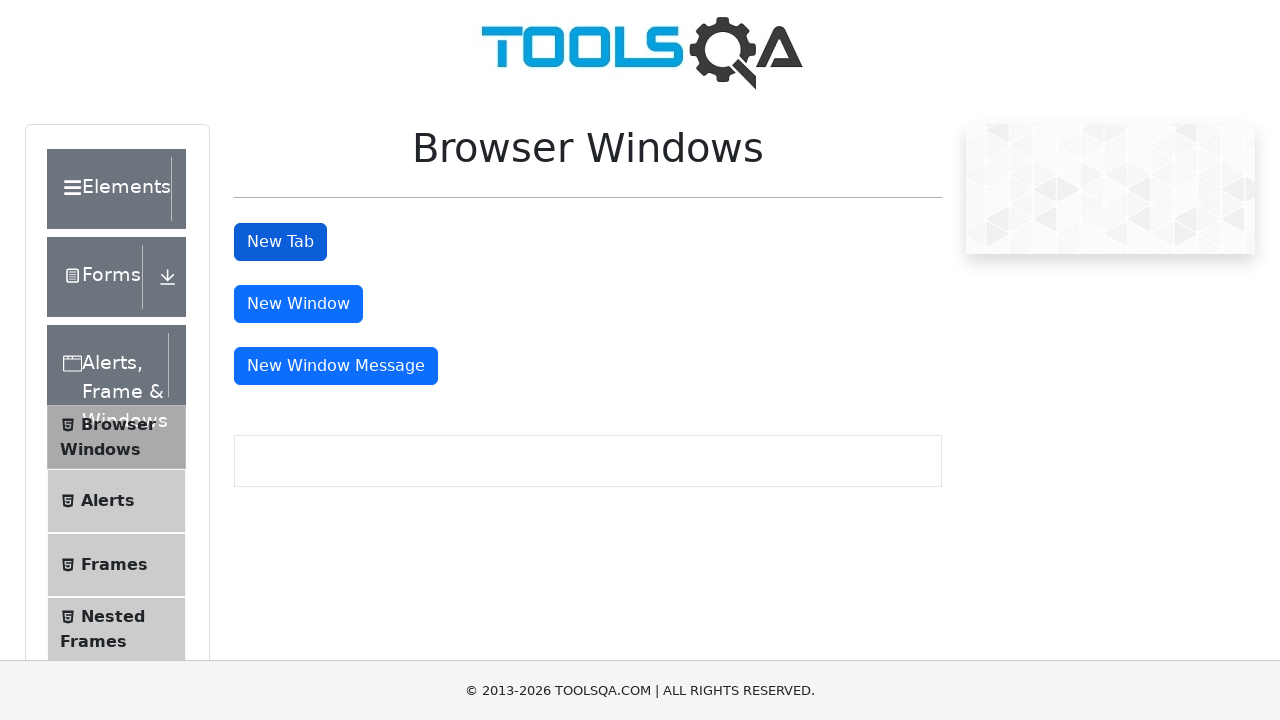

Retrieved all open pages from context
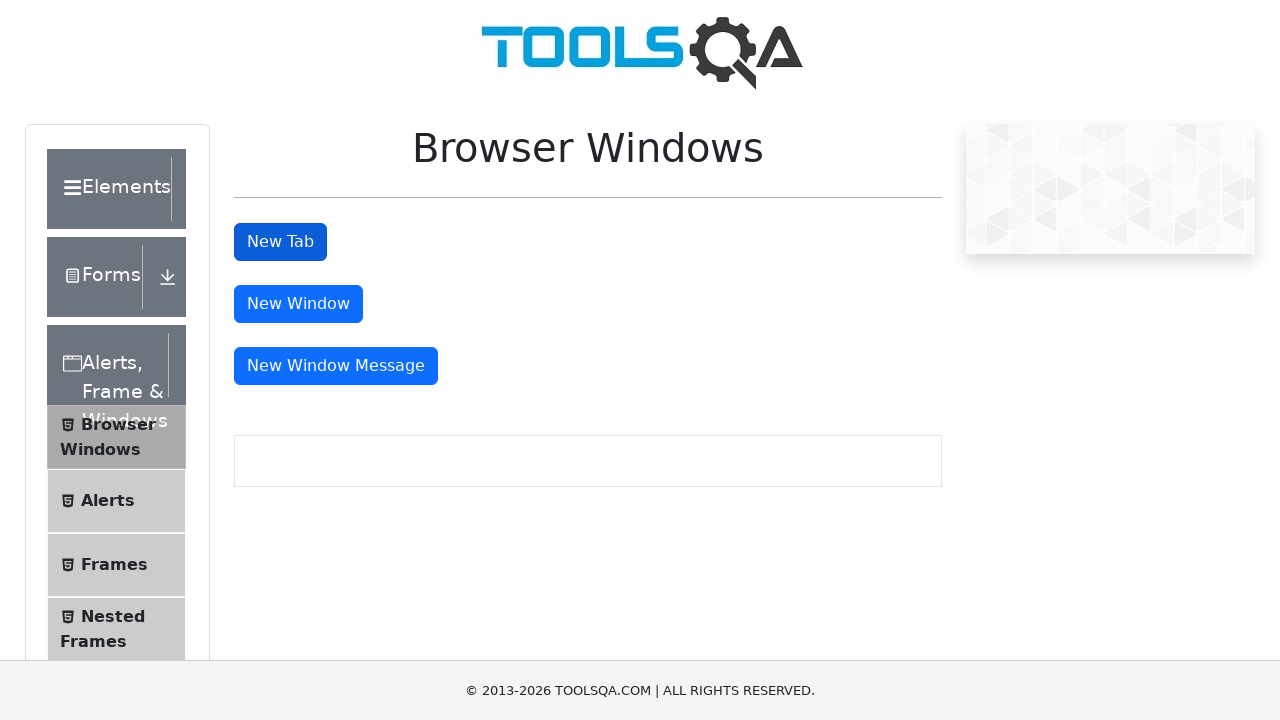

Identified new tab (page index 1)
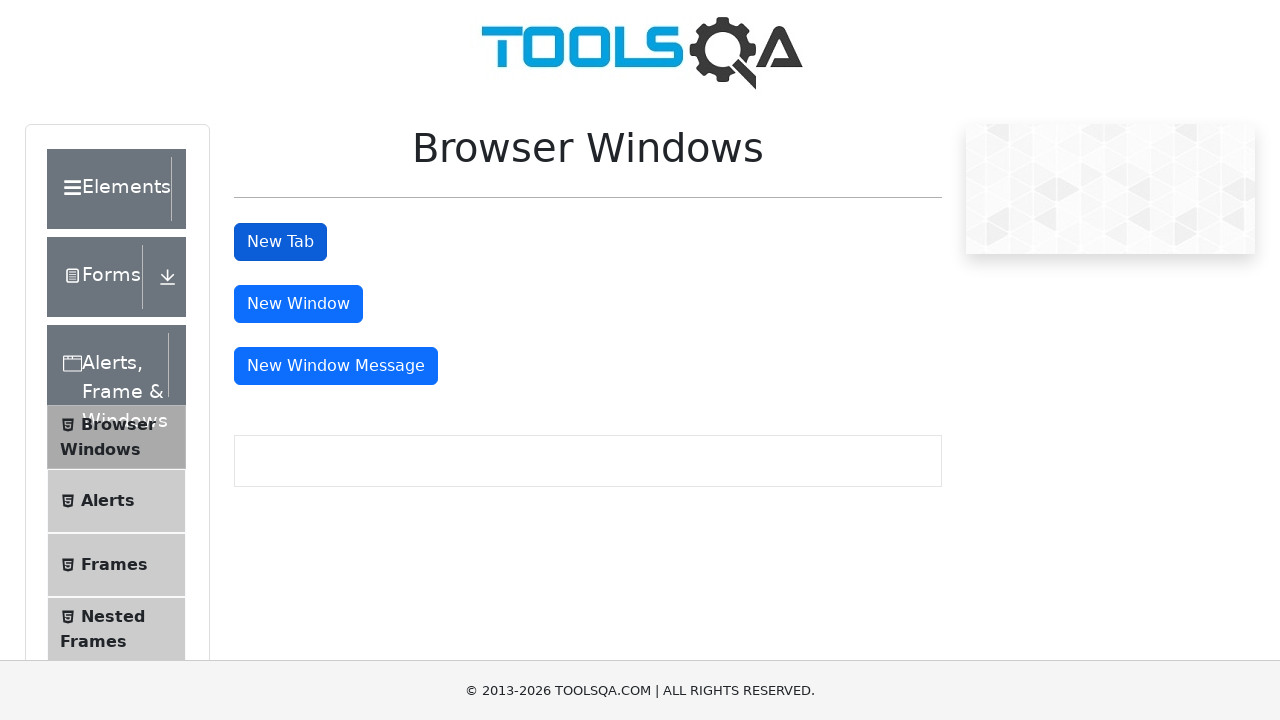

Switched focus back to original page
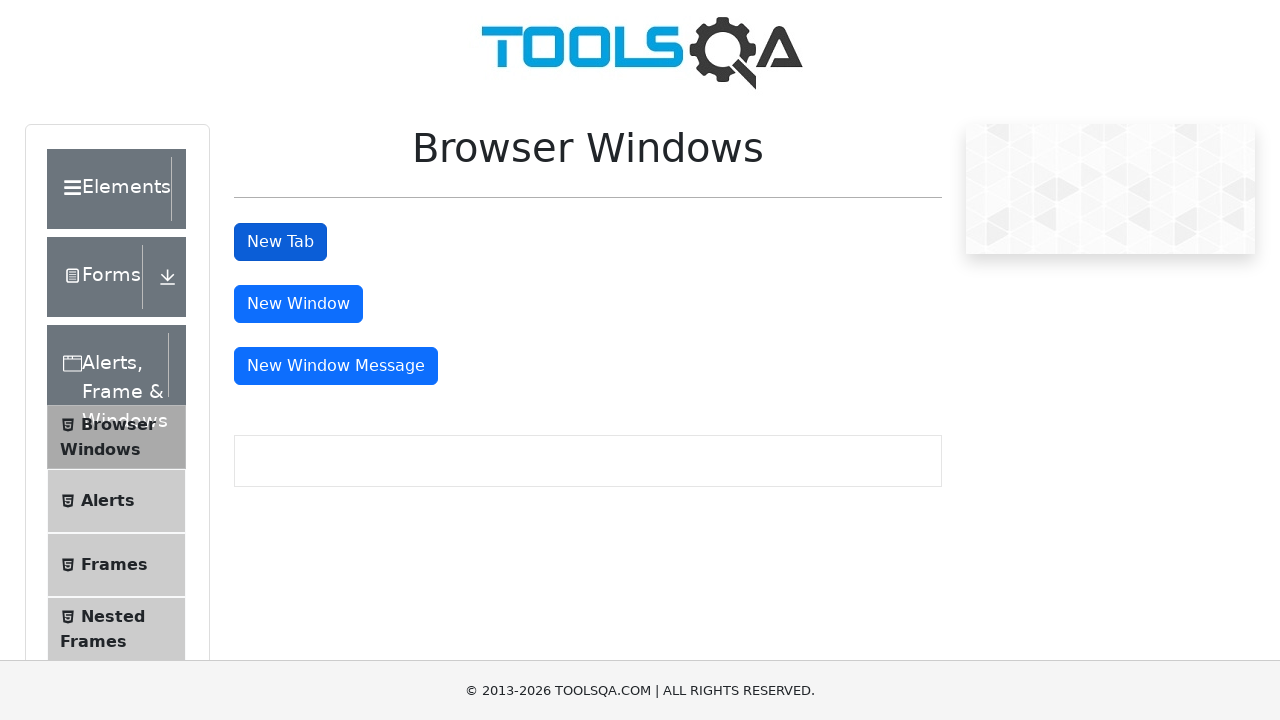

Clicked button to open new window at (298, 304) on button#windowButton
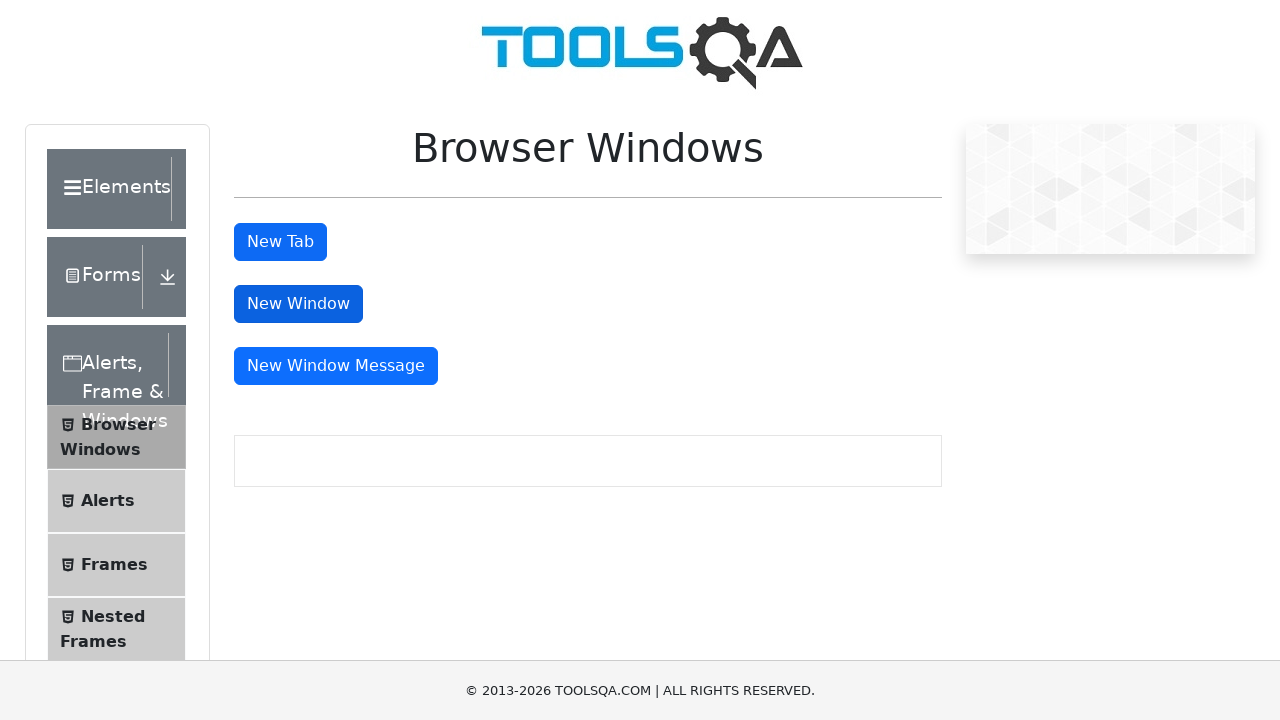

Waited for new window to open
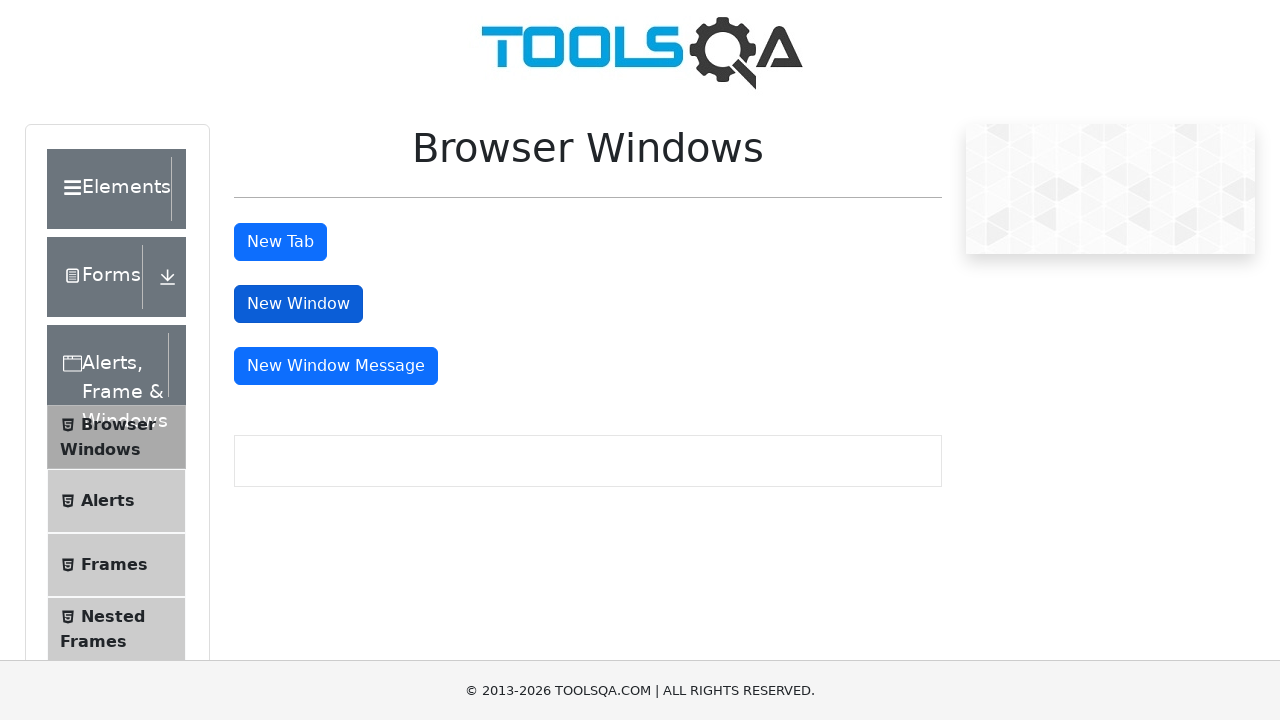

Retrieved all open pages from context
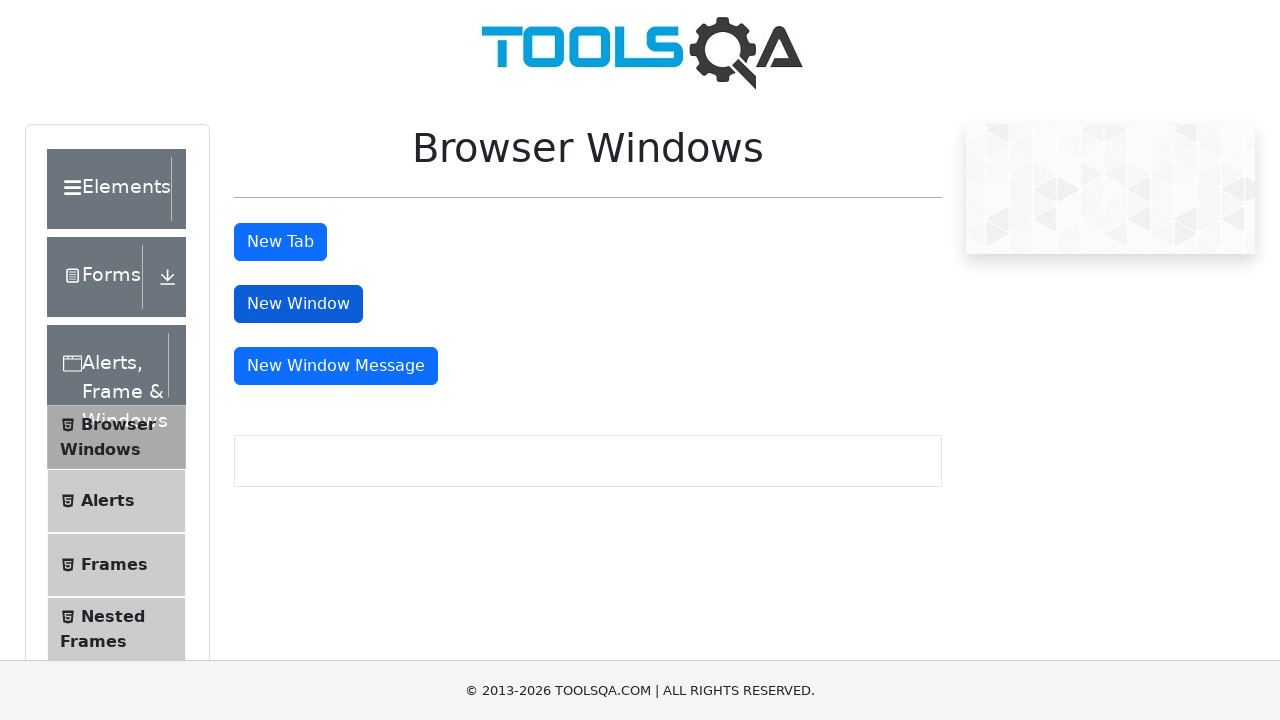

Identified new window (page index 2)
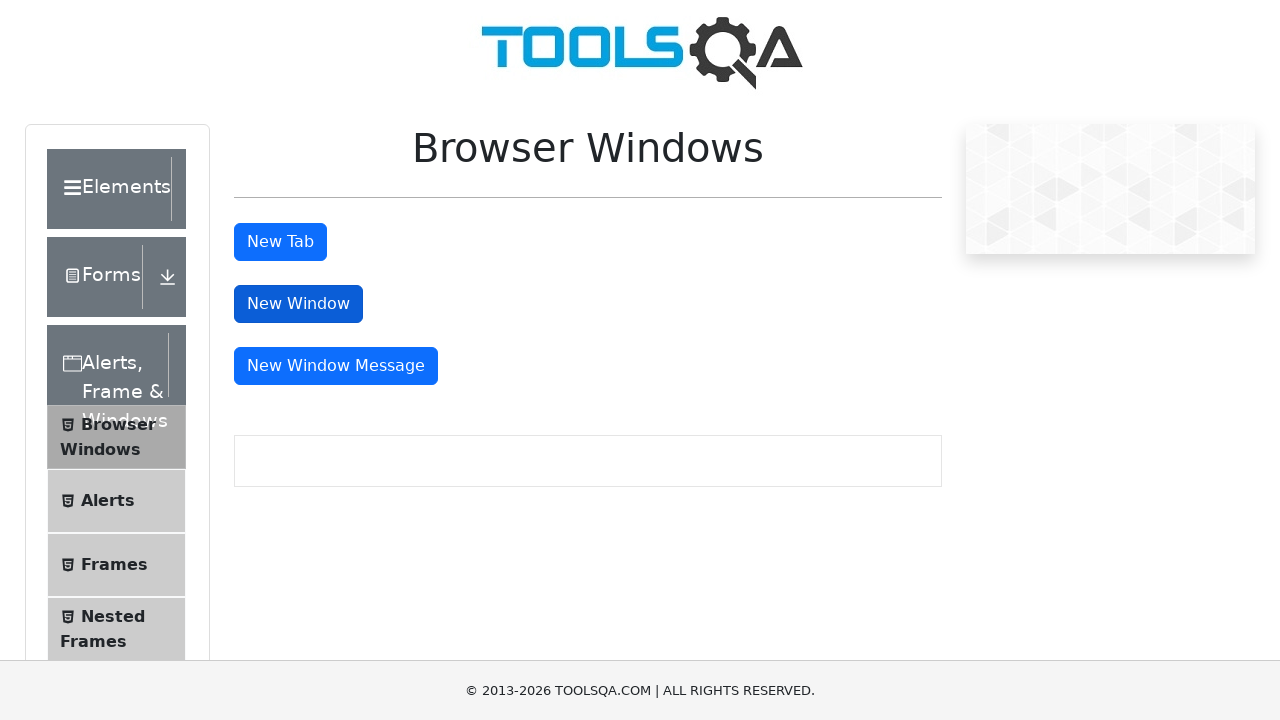

Switched focus back to original page
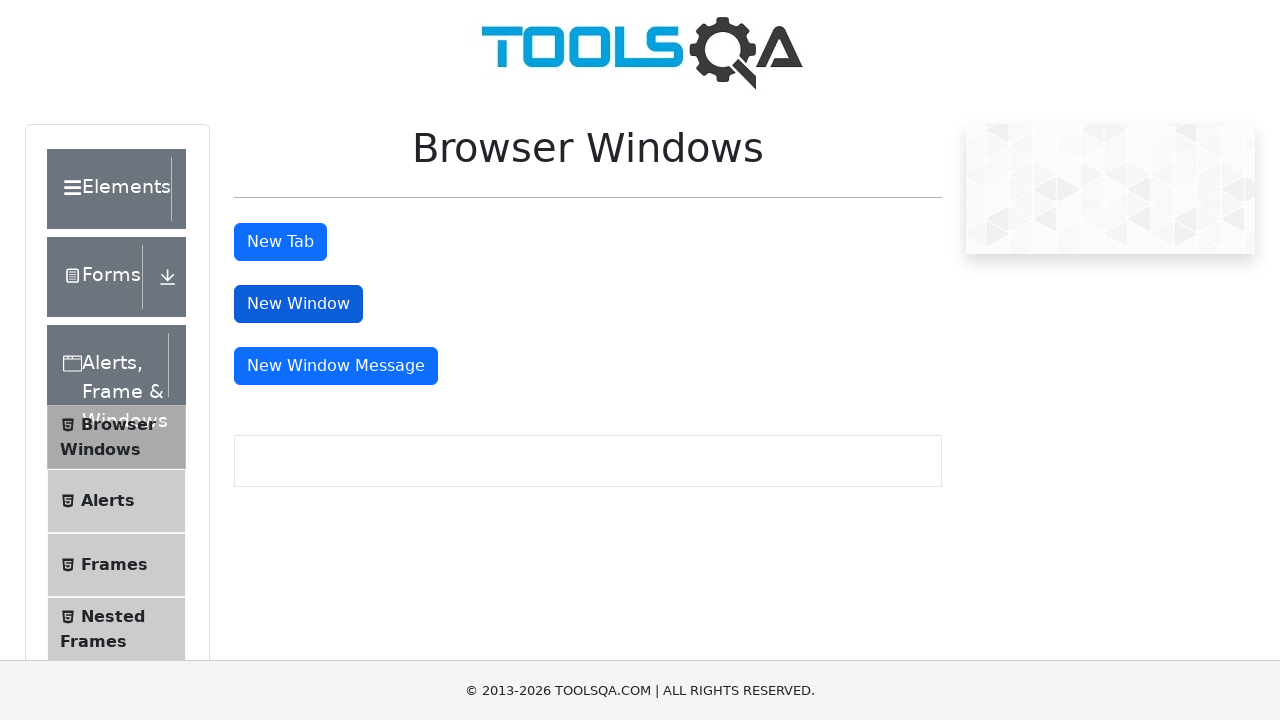

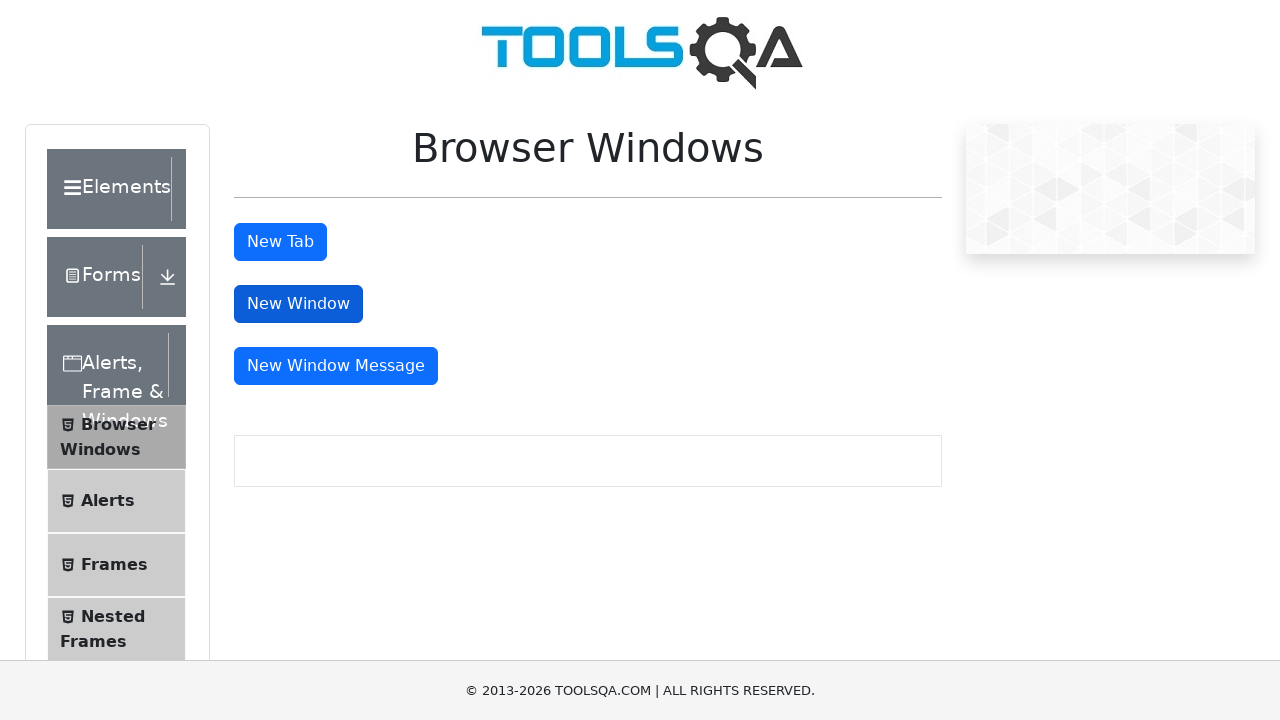